Tests alert handling functionality by clicking a confirm button and accepting the resulting alert dialog

Starting URL: https://demoqa.com/alerts

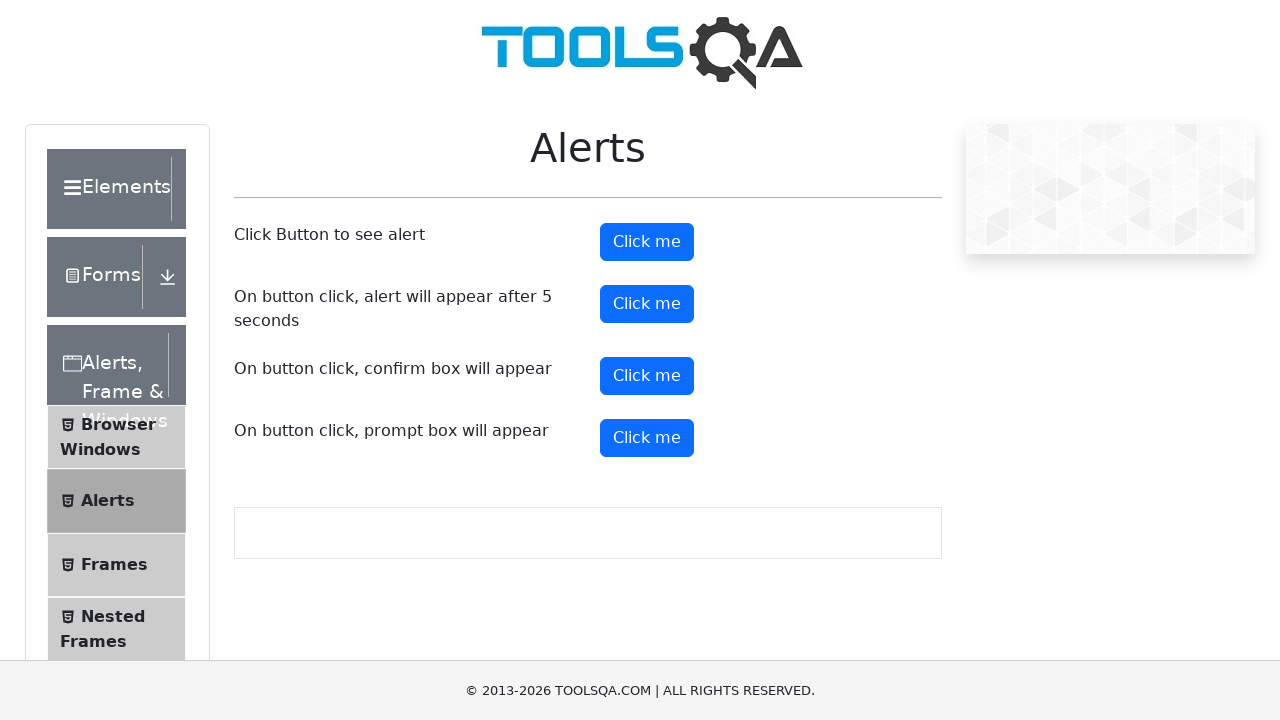

Clicked confirm button to trigger alert dialog at (647, 376) on #confirmButton
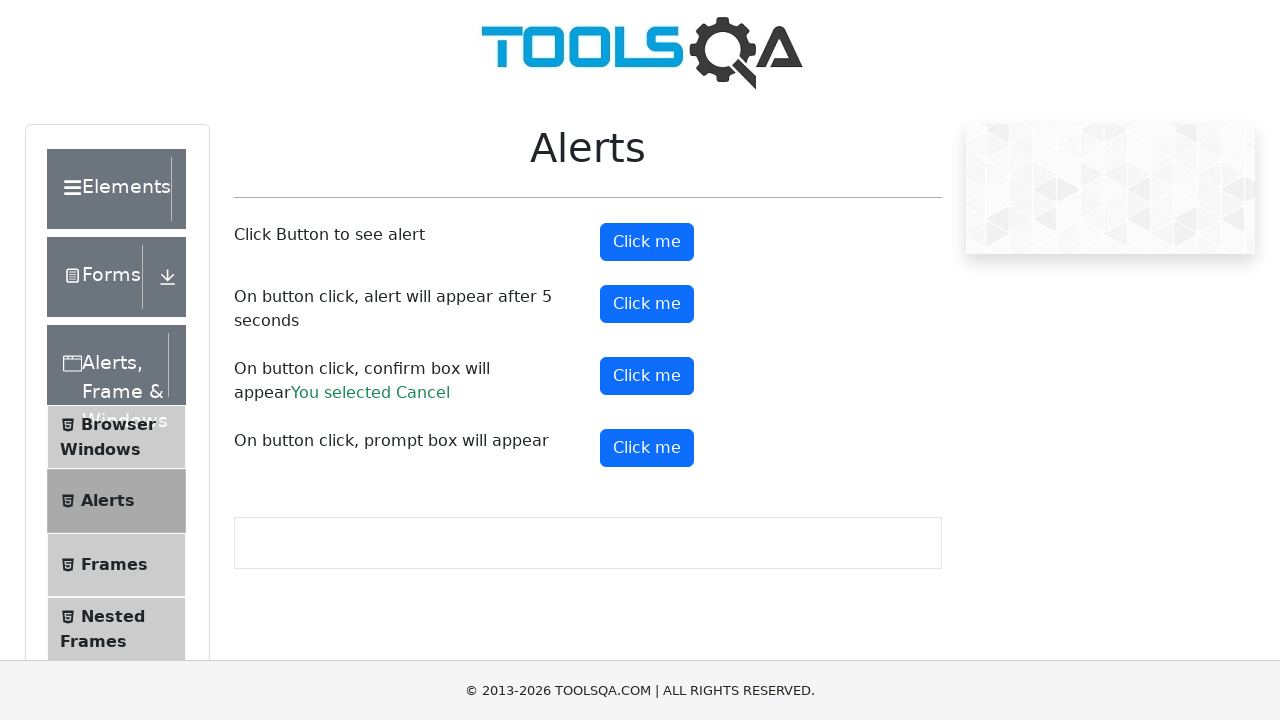

Set up dialog handler to accept confirmation alert
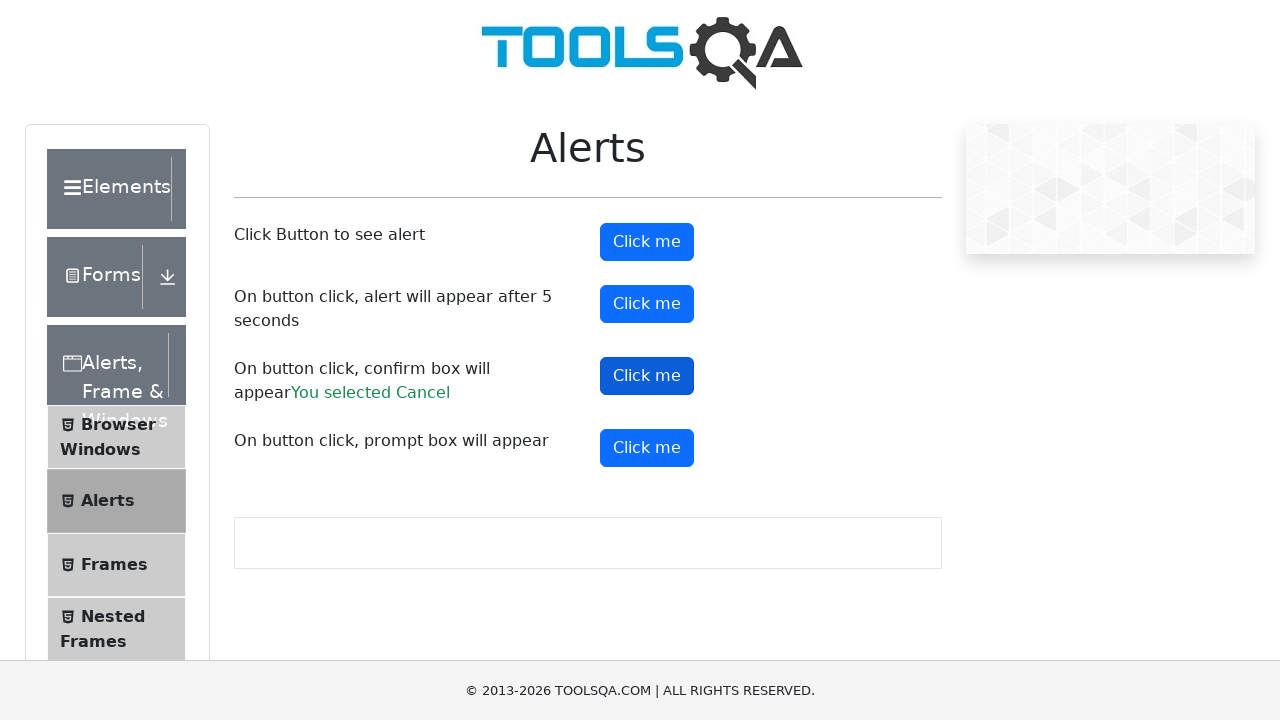

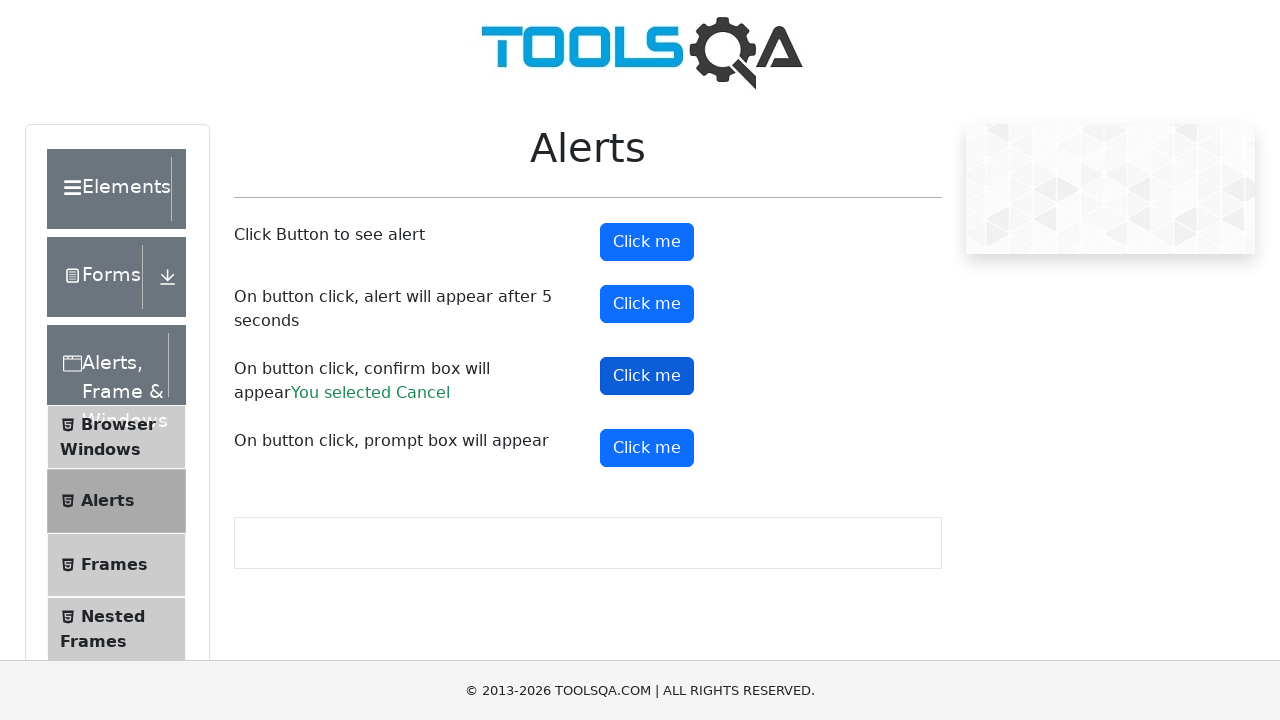